Tests textbox interaction by locating a username field, verifying its properties, and entering text into it

Starting URL: https://www.mycontactform.com/

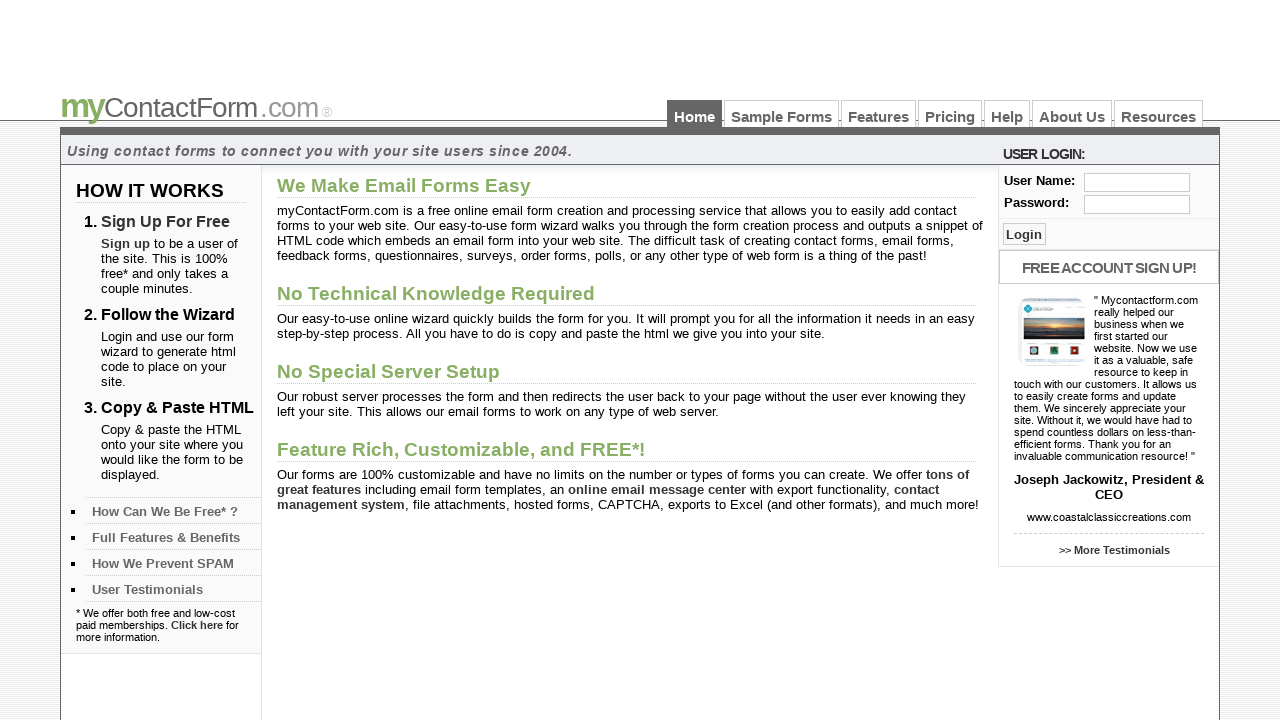

Filled username field with 'Anjali' on #user
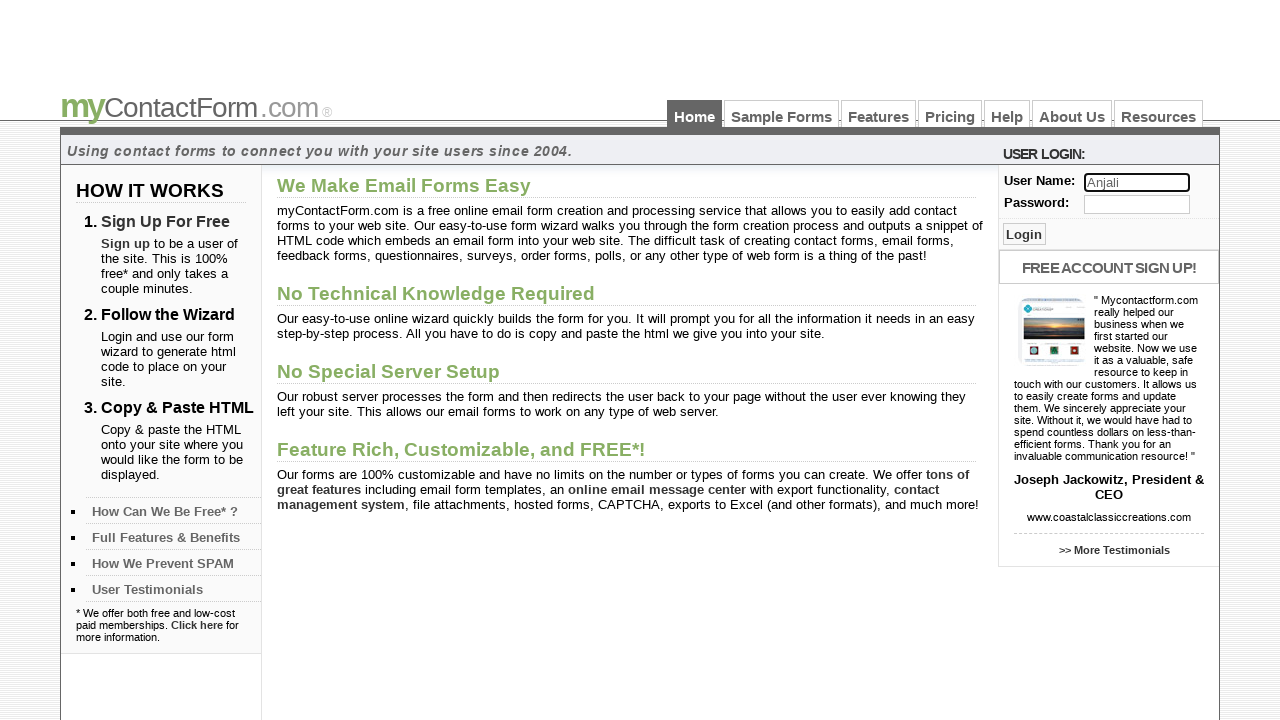

Verified that username field contains 'Anjali'
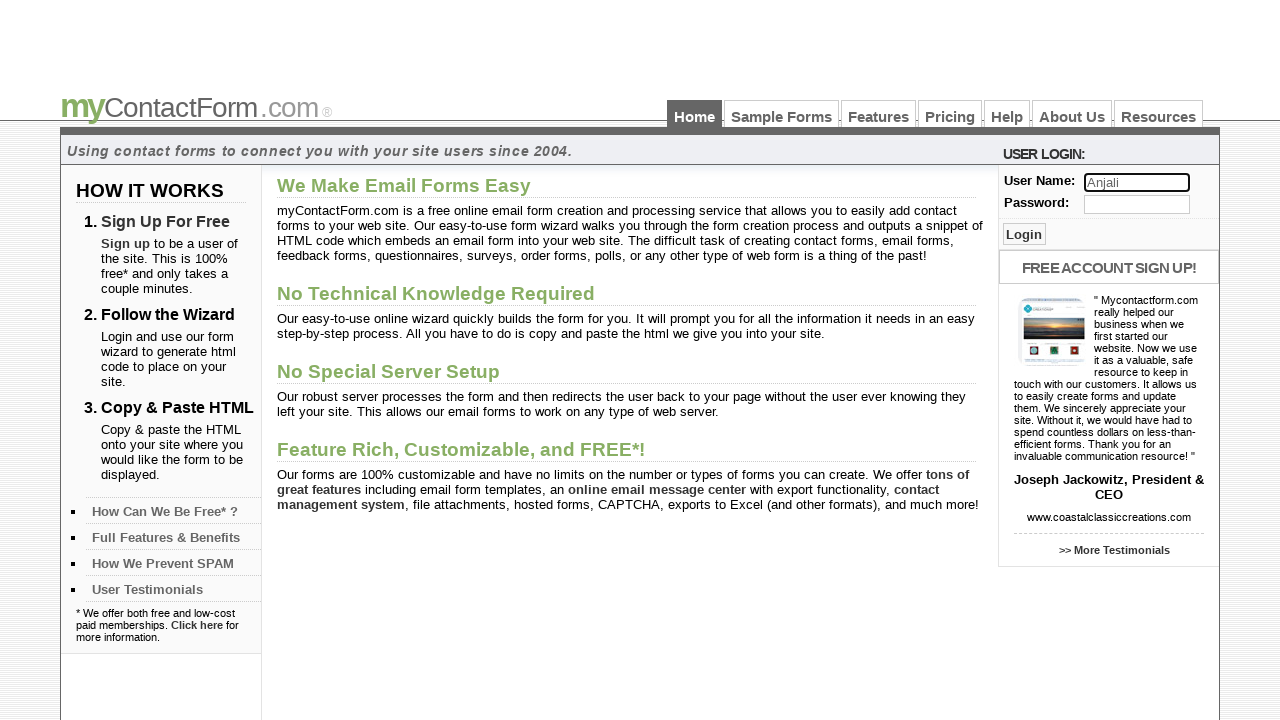

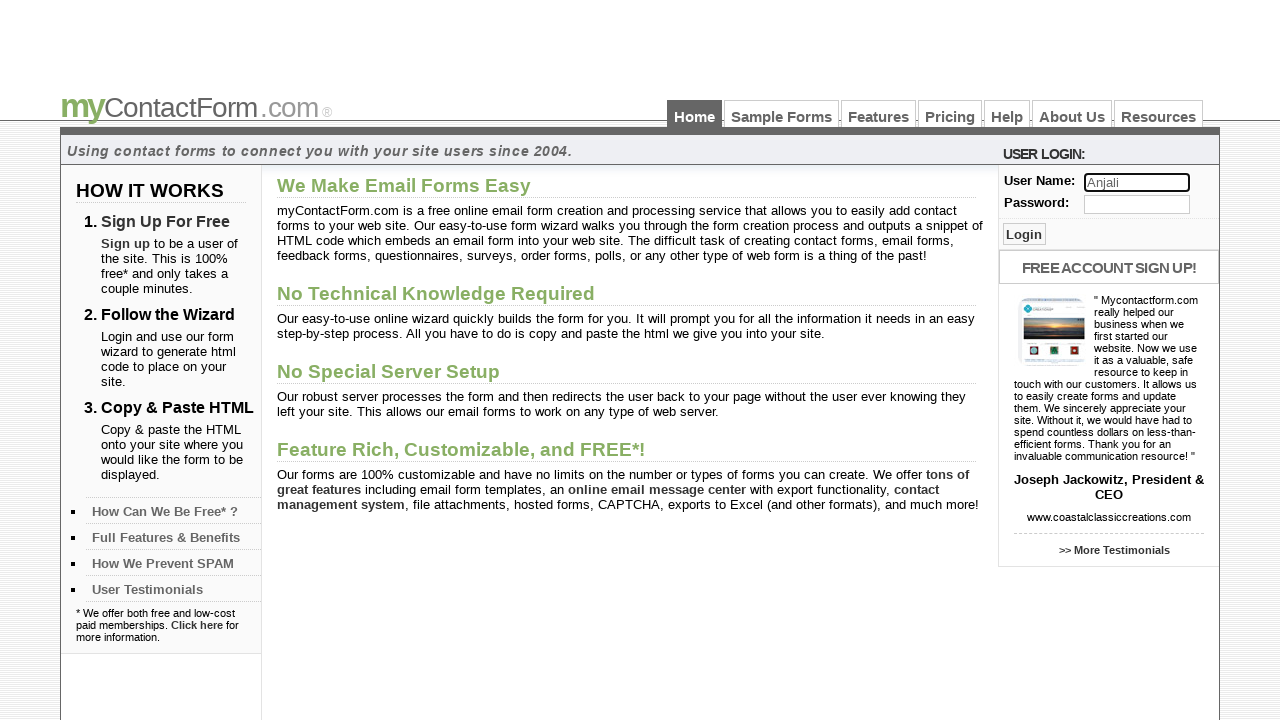